Extracts and reads data from an HTML table by iterating through all rows and columns, while also verifying page title and URL

Starting URL: http://only-testing-blog.blogspot.in/2013/09/test.html

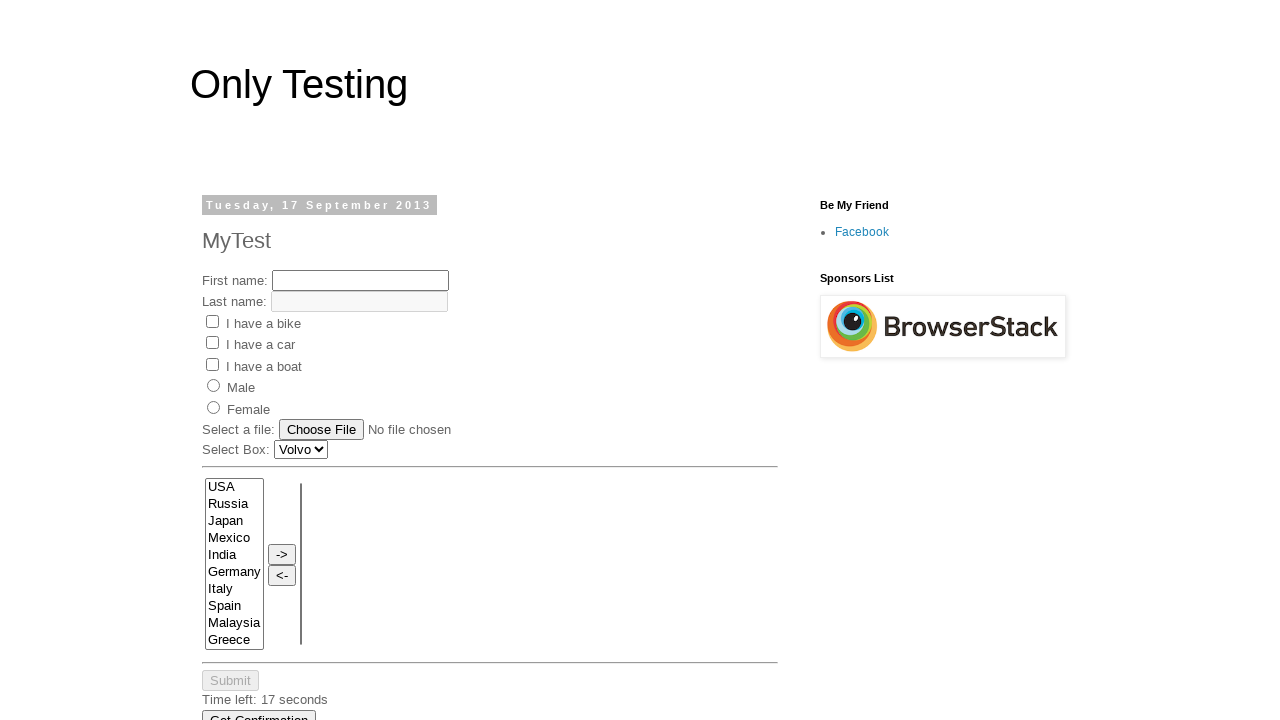

Retrieved page title
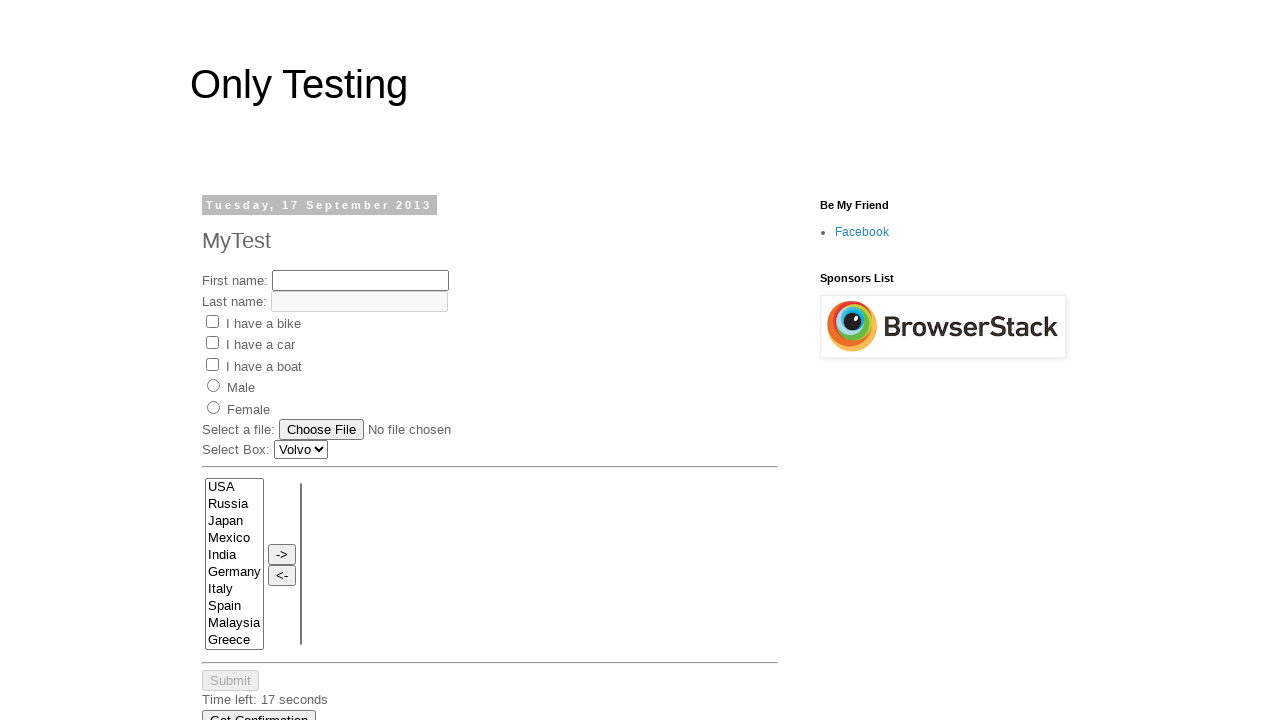

Retrieved current page URL
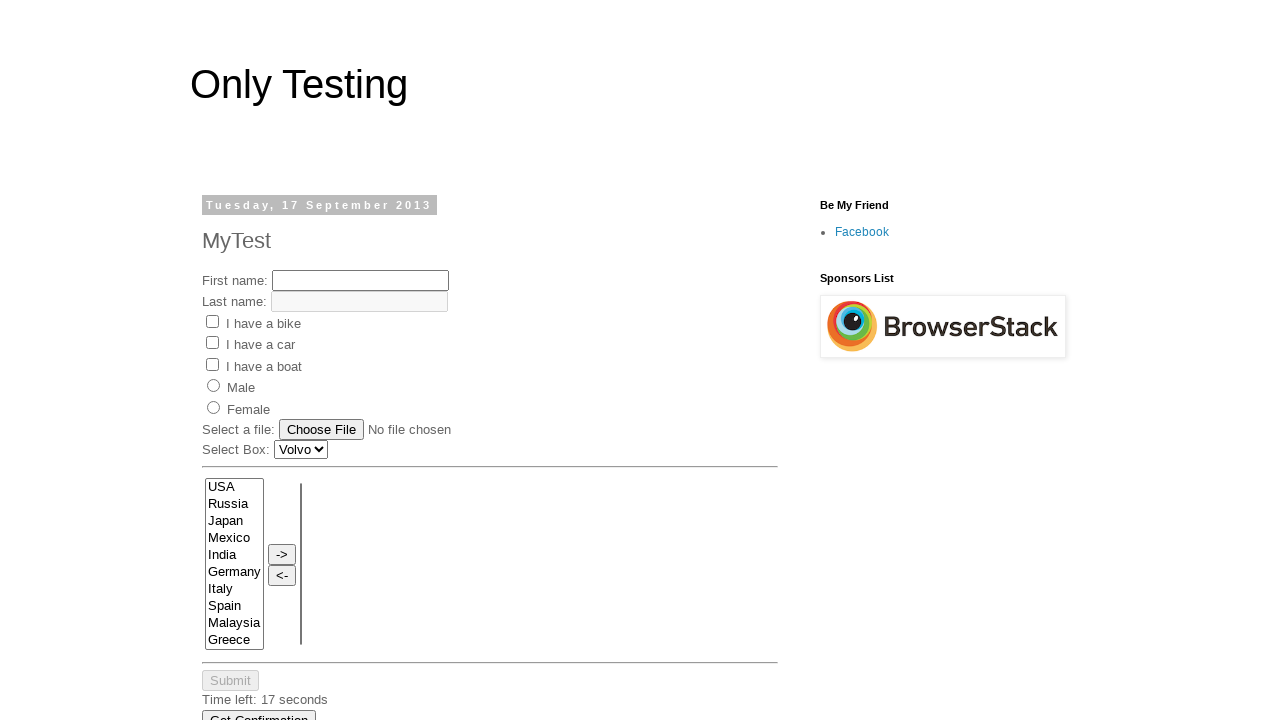

Retrieved domain name using JavaScript
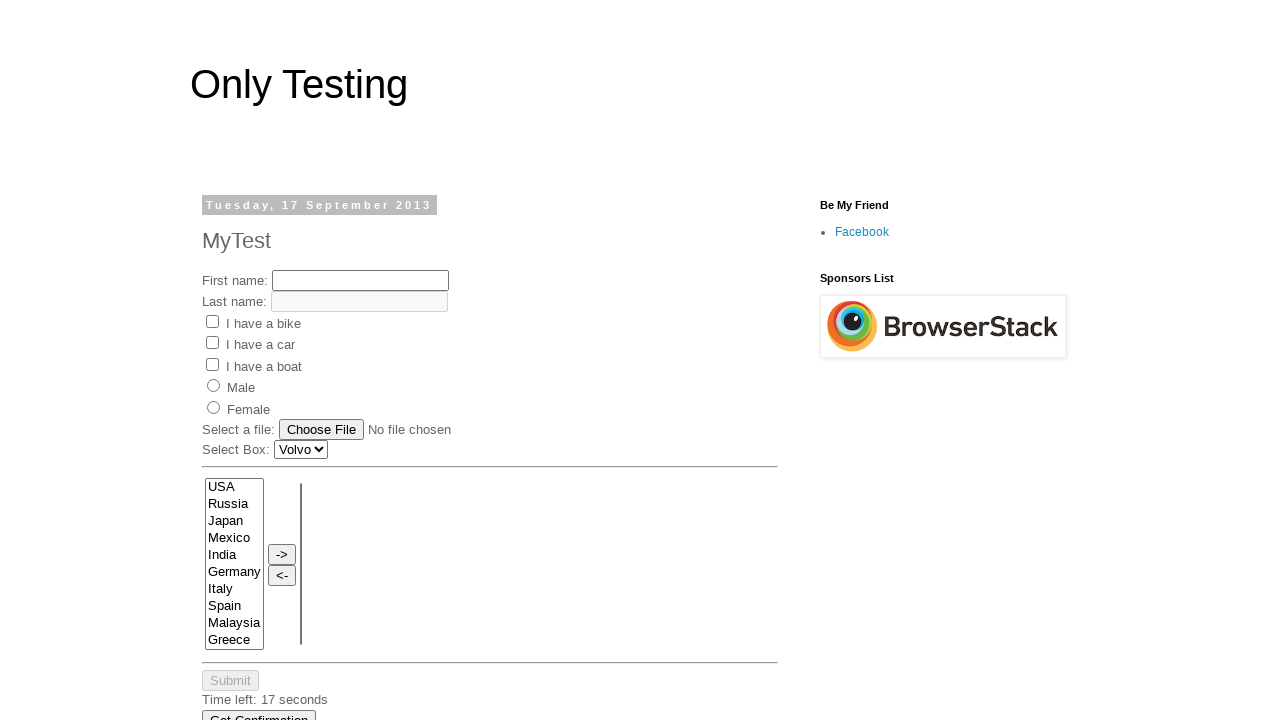

Retrieved table row count: 3 rows
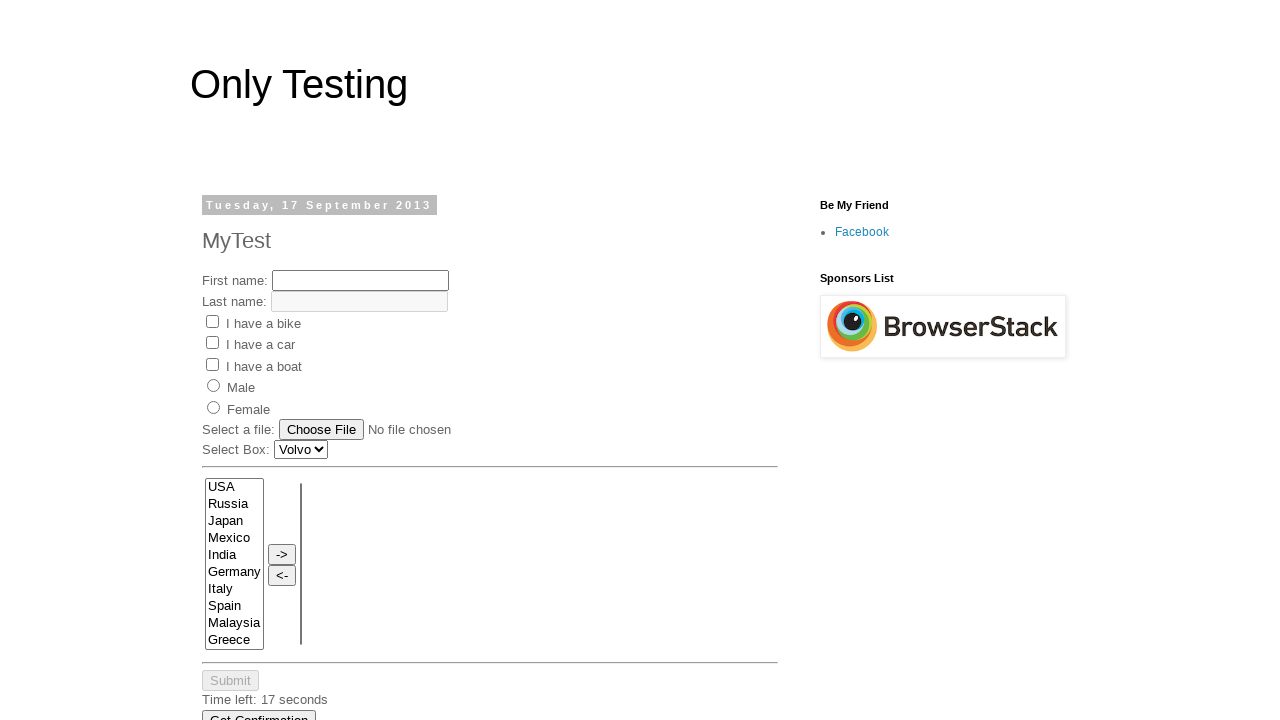

Retrieved table column count: 6 columns
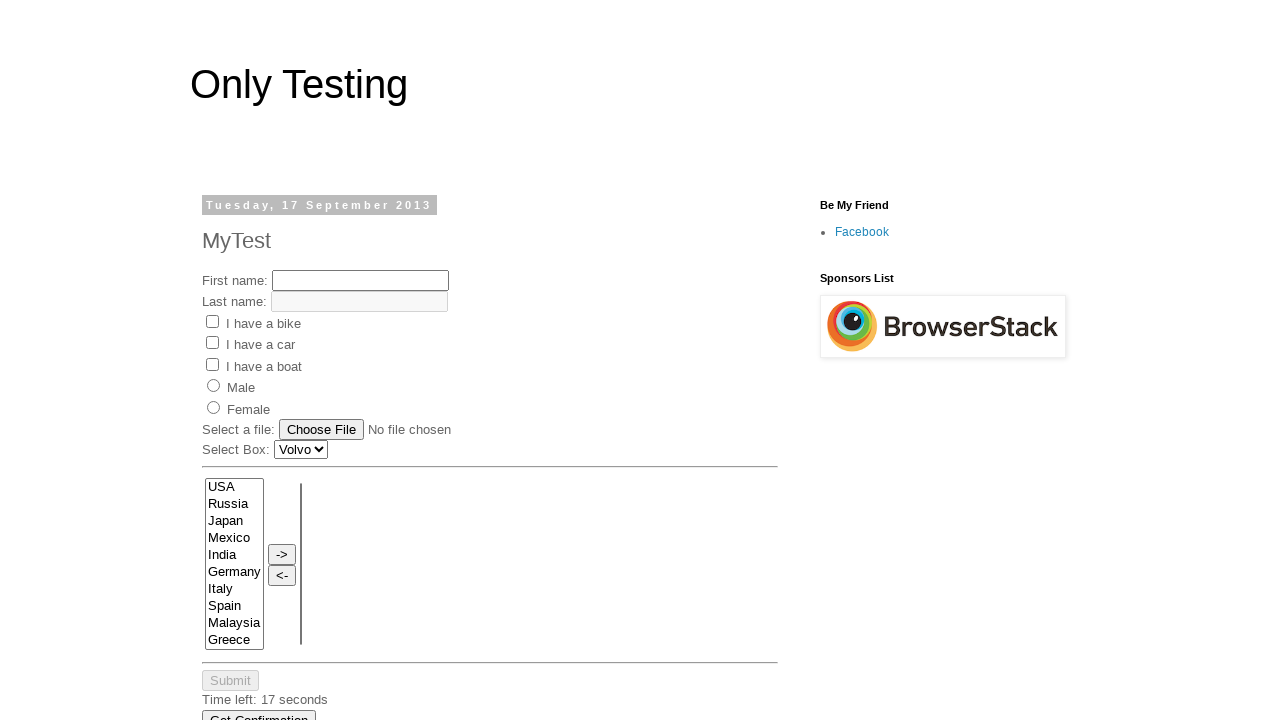

Extracted table data from row 1, column 1: 11
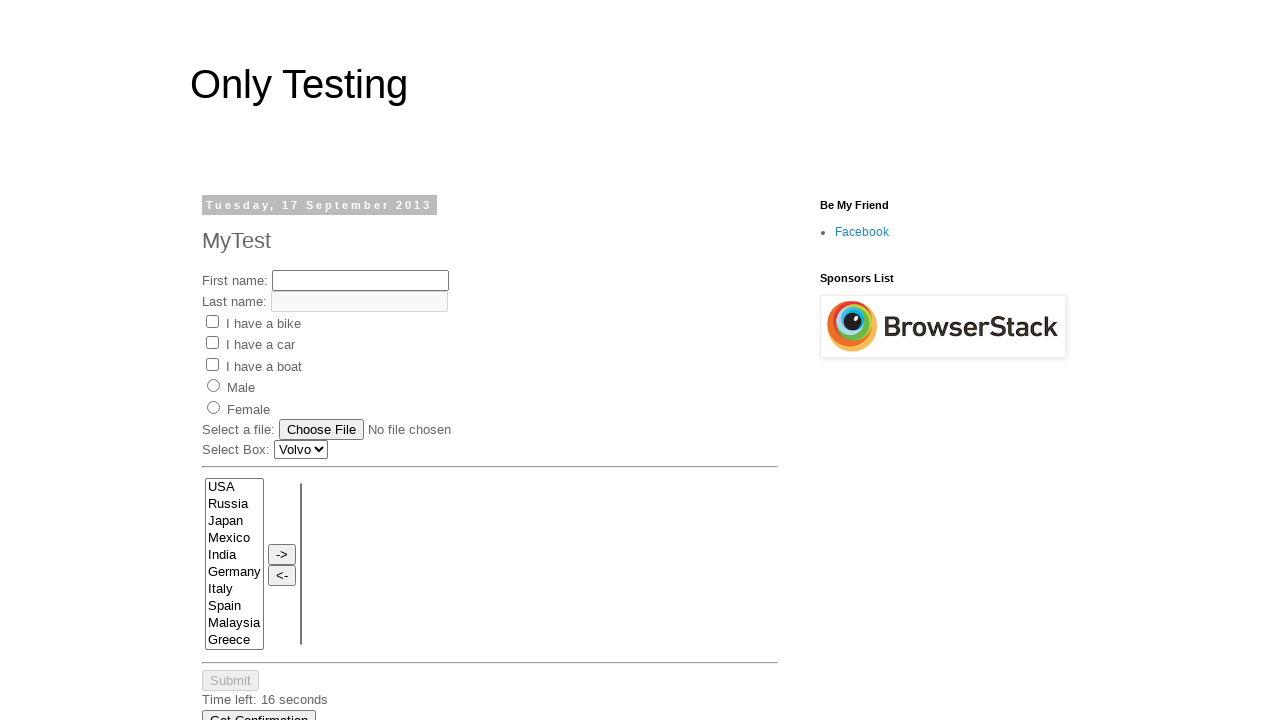

Extracted table data from row 1, column 2: 12
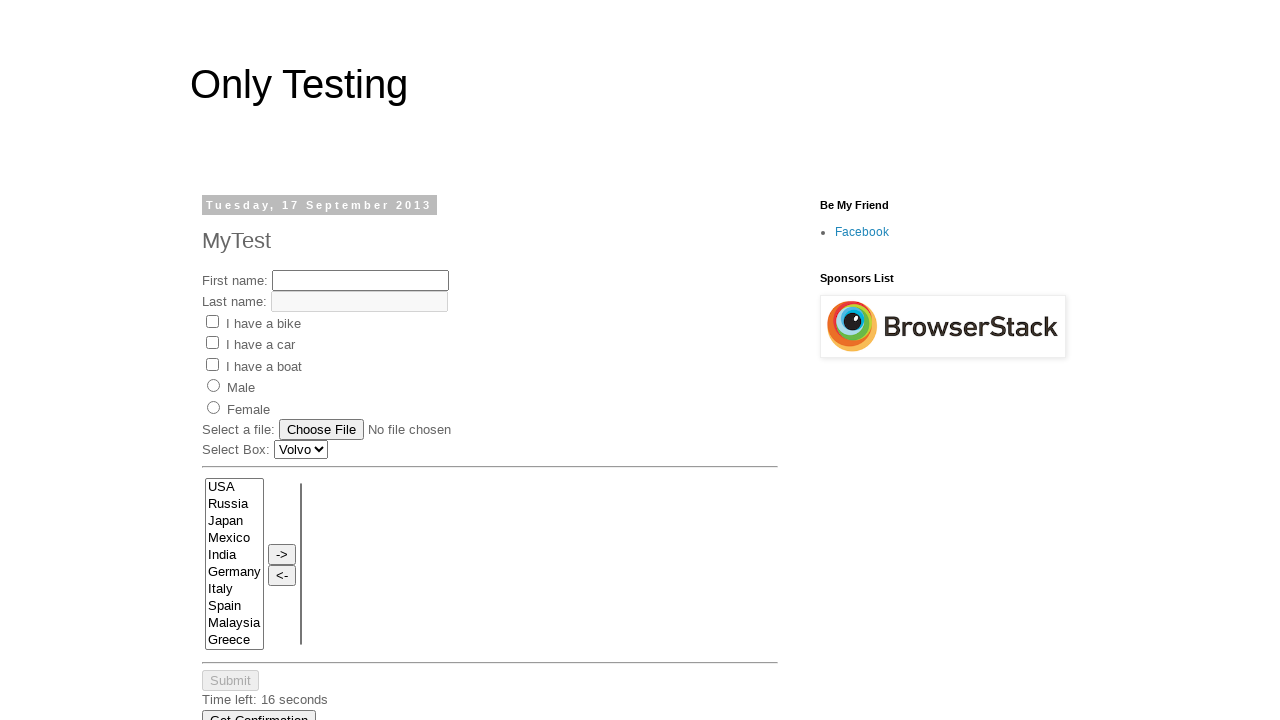

Extracted table data from row 1, column 3: 13
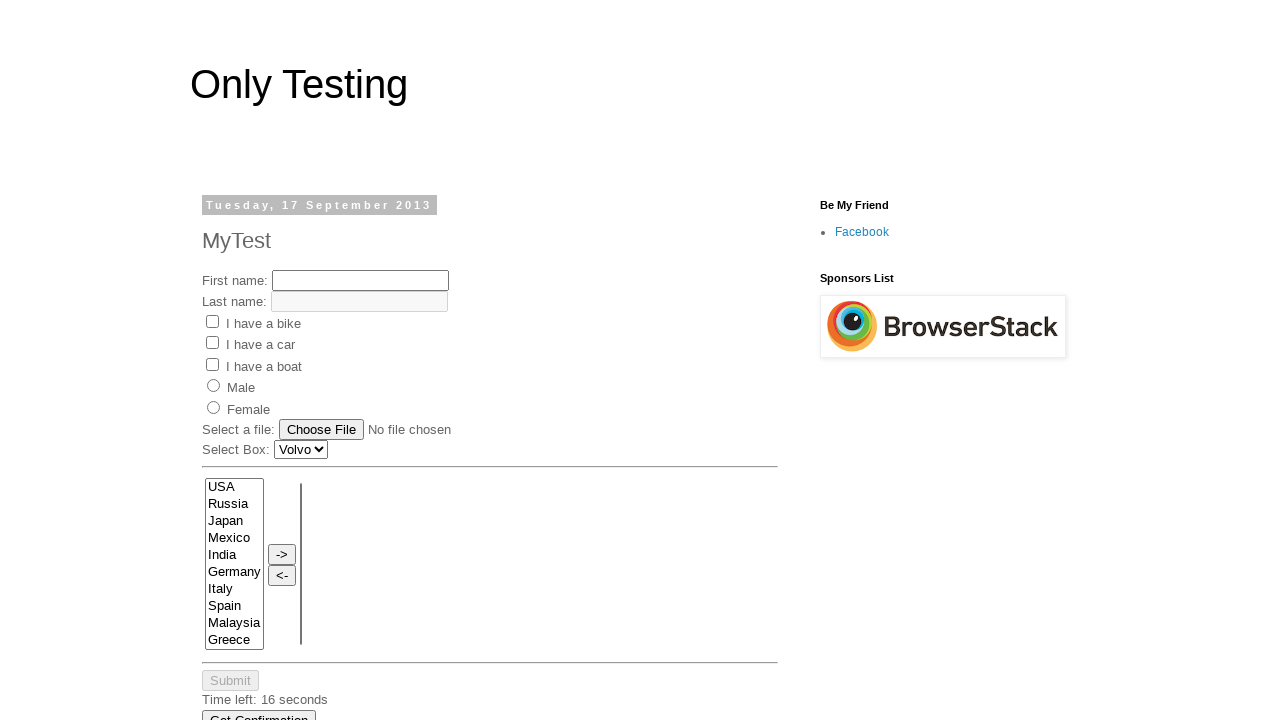

Extracted table data from row 1, column 4: 14
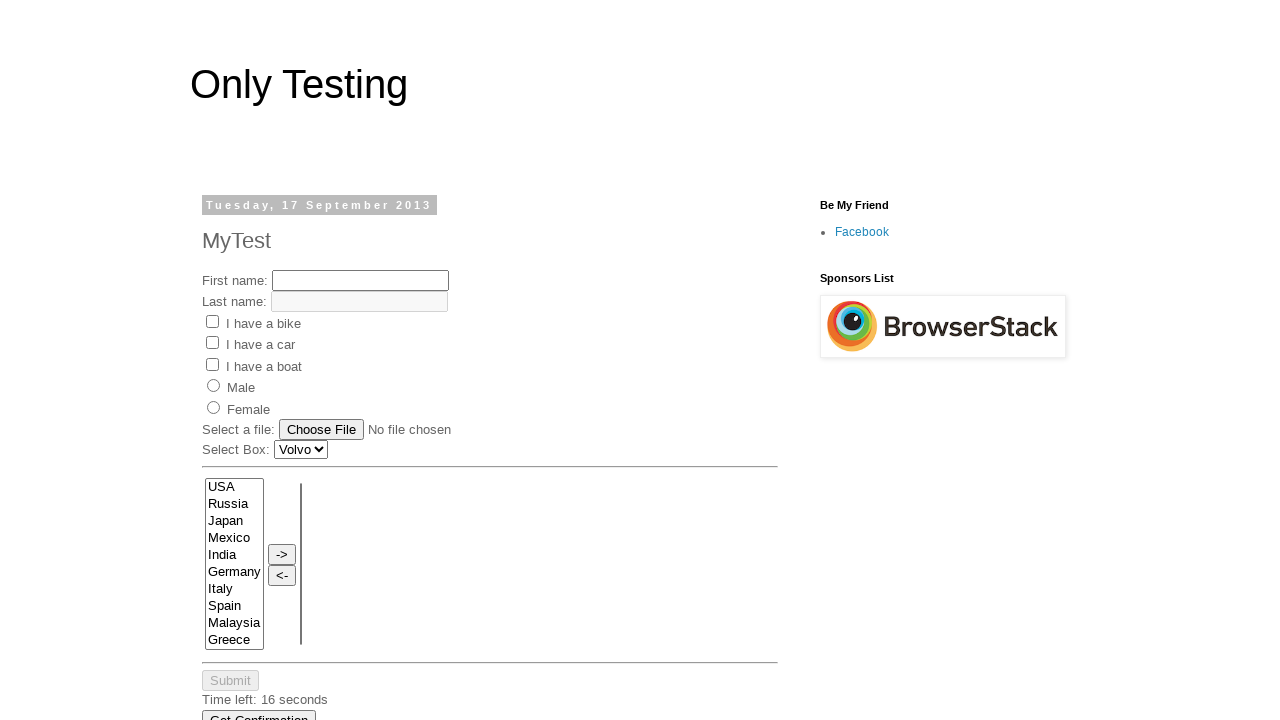

Extracted table data from row 1, column 5: 15
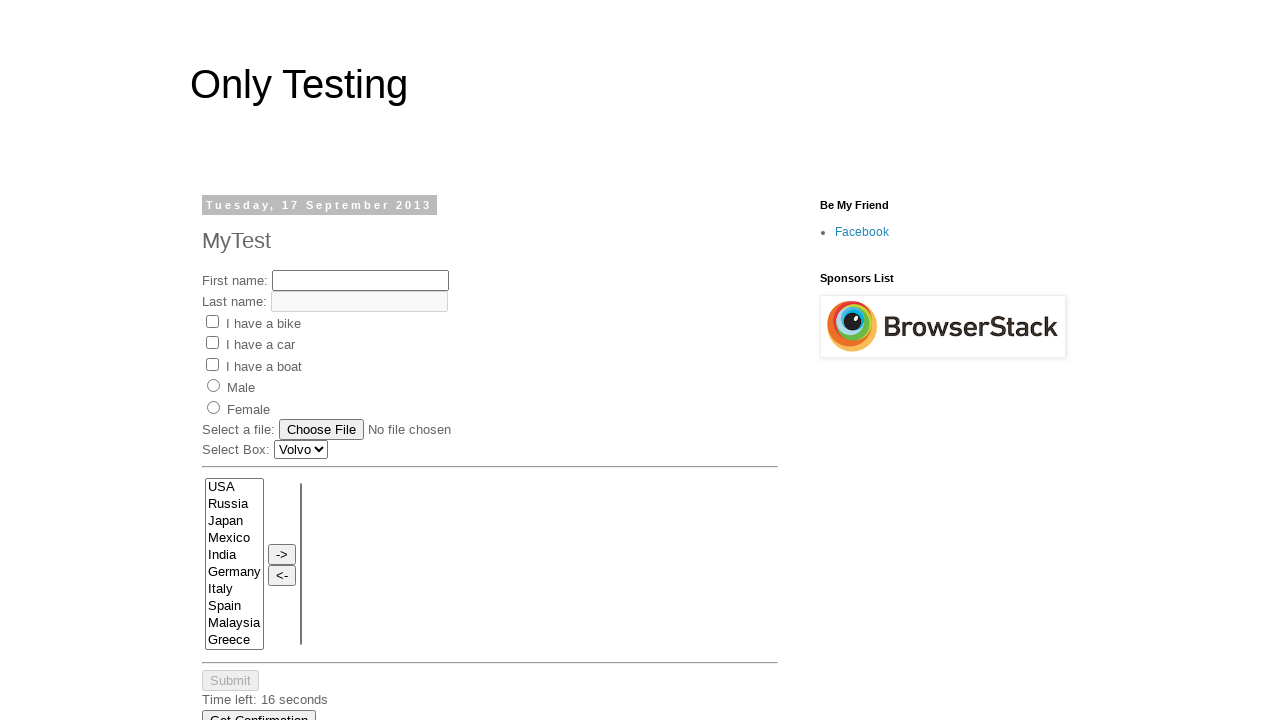

Extracted table data from row 1, column 6: 16
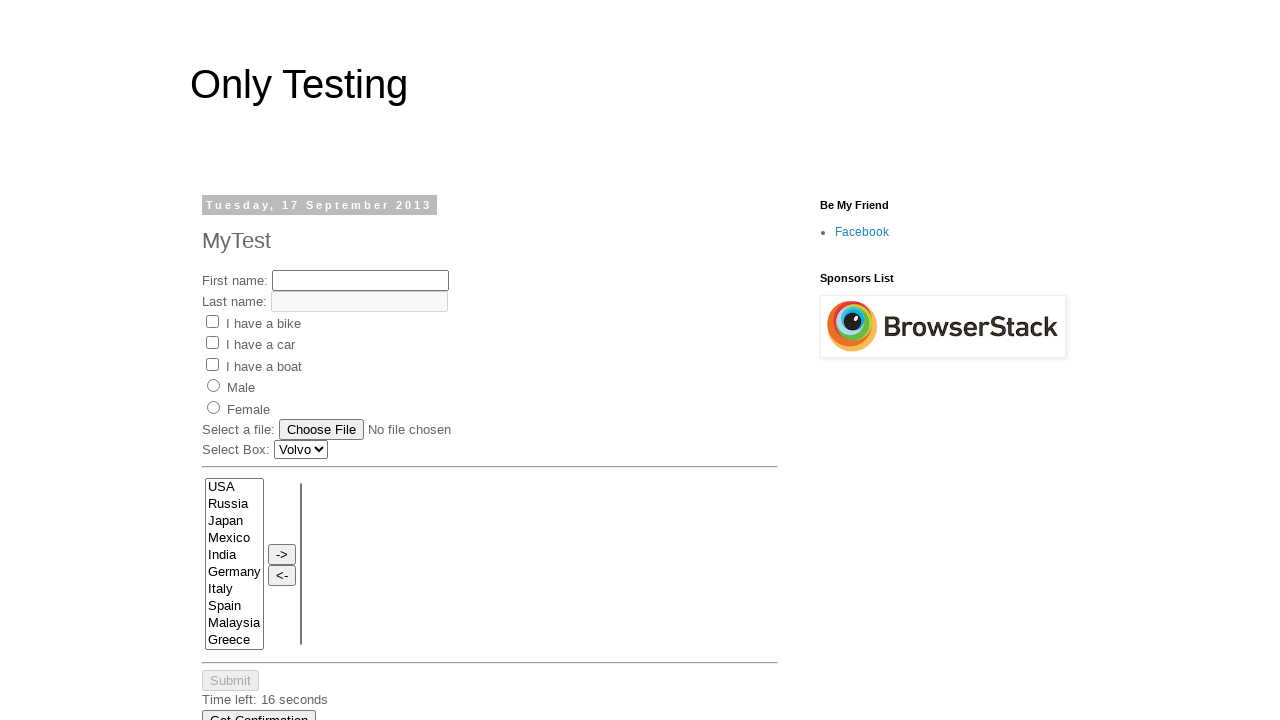

Extracted table data from row 2, column 1: 21
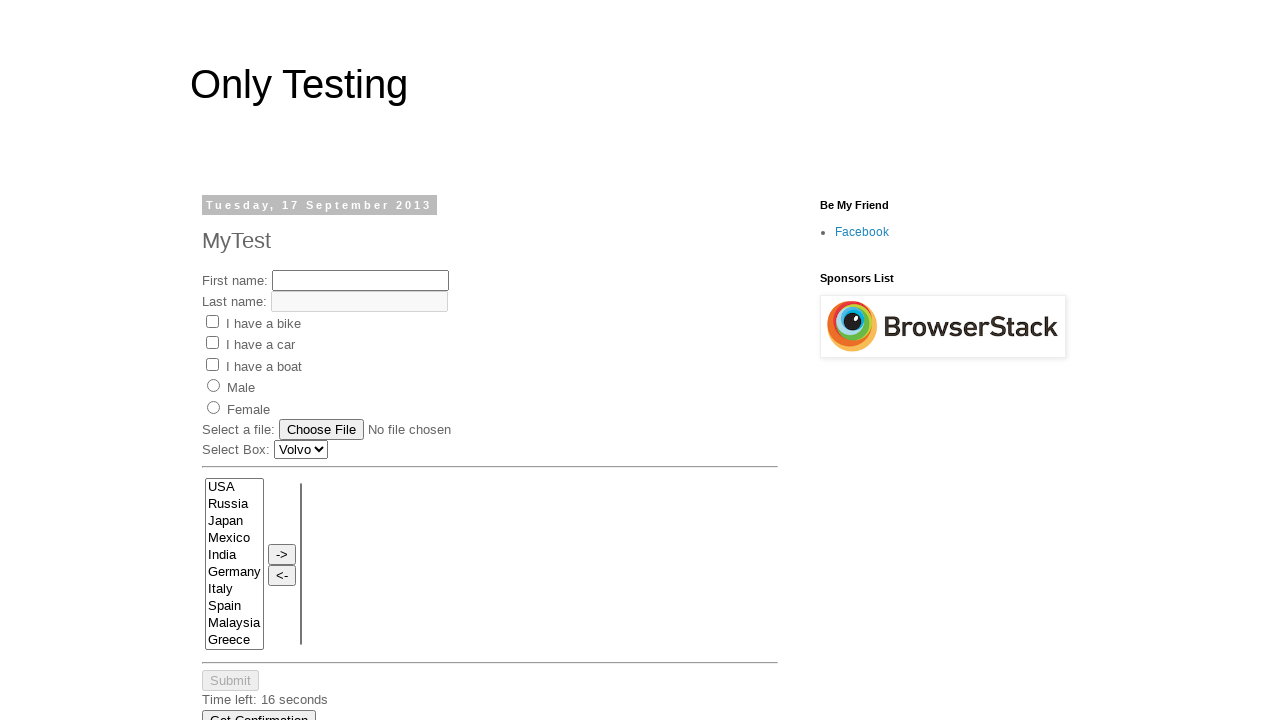

Extracted table data from row 2, column 2: 22
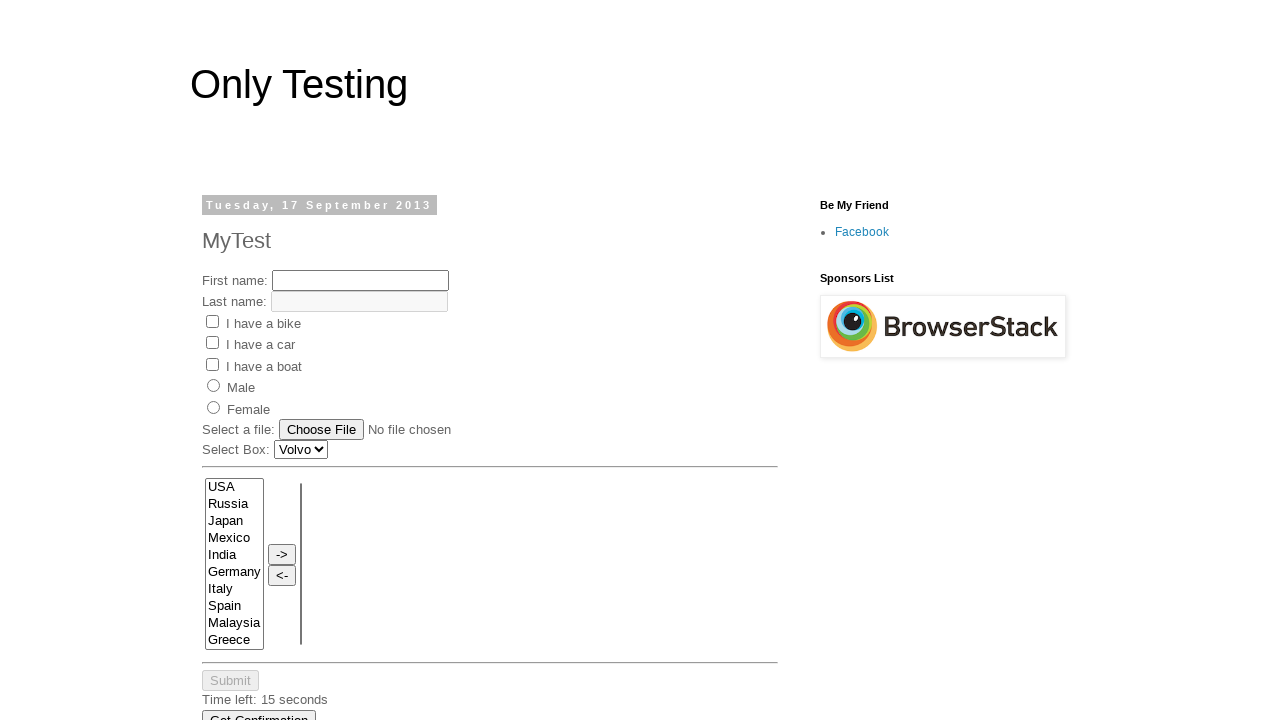

Extracted table data from row 2, column 3: 23
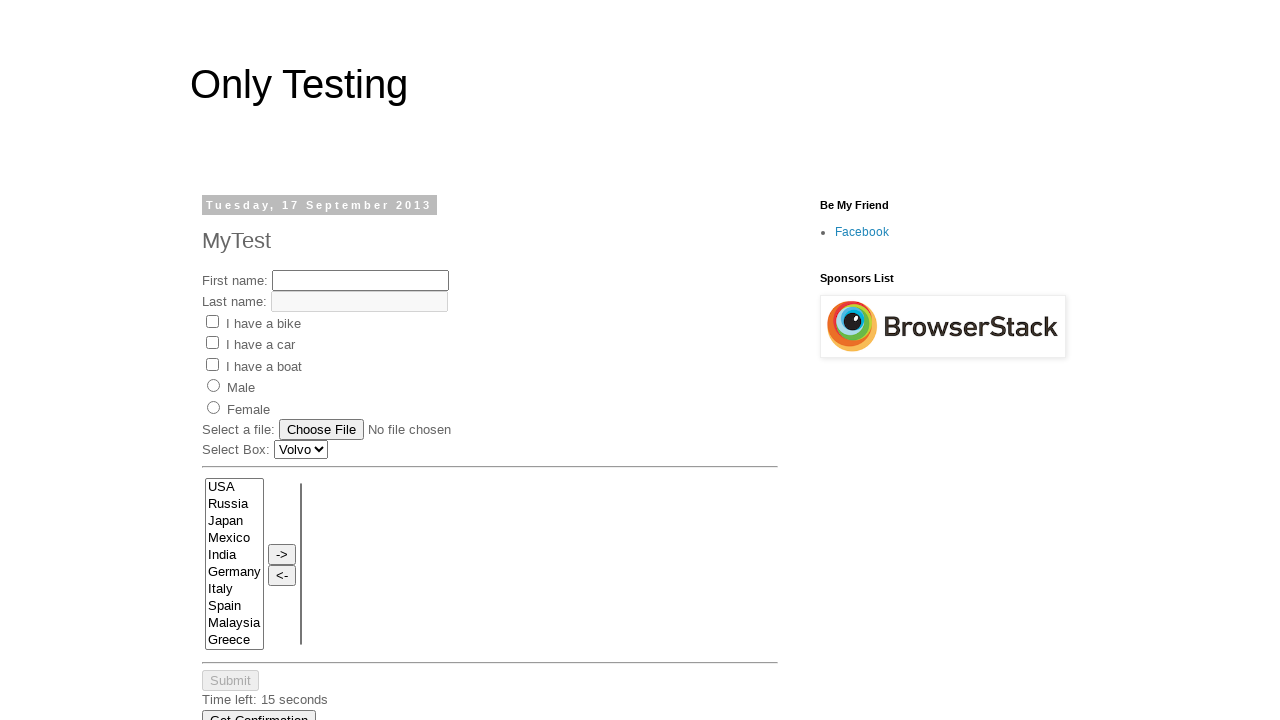

Extracted table data from row 2, column 4: 24
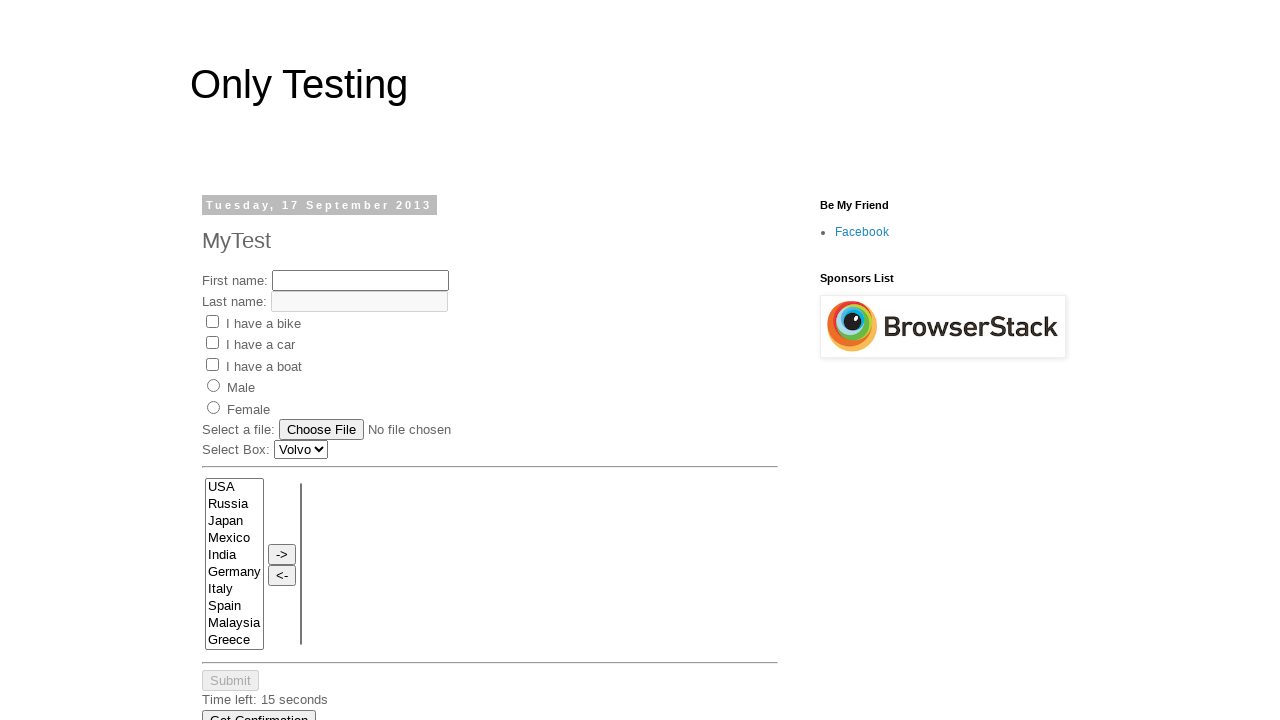

Extracted table data from row 2, column 5: 25
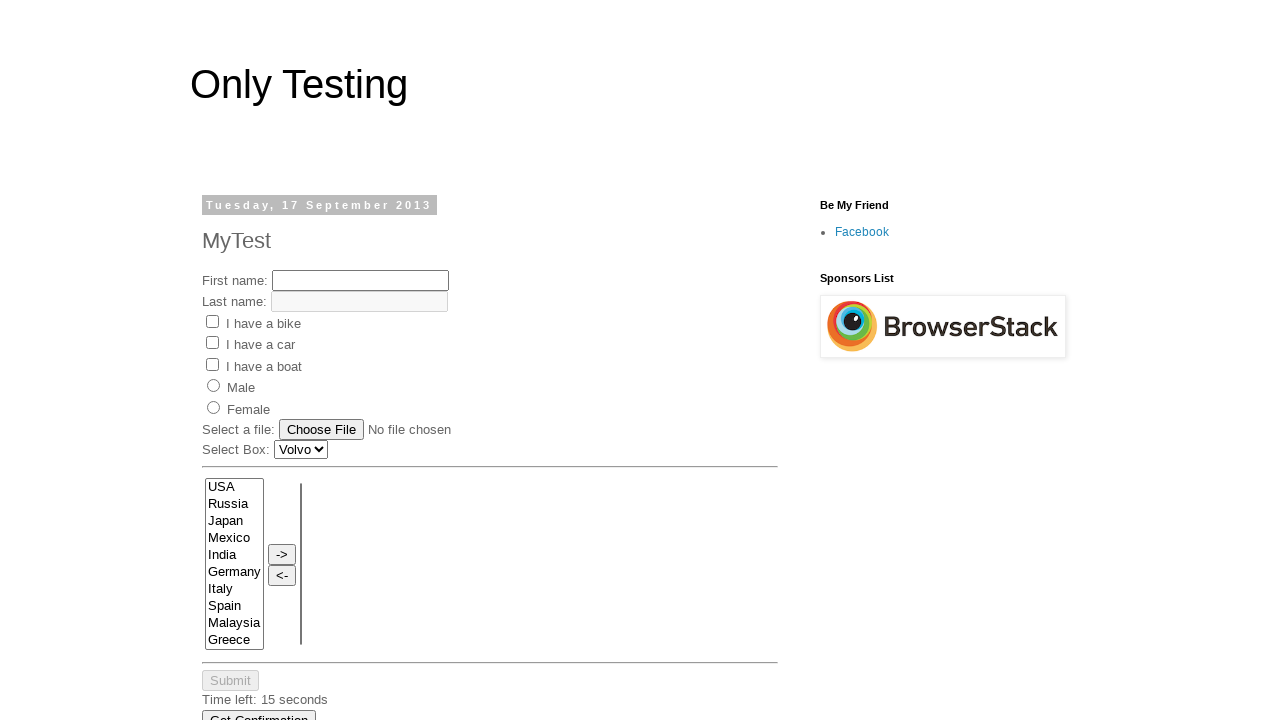

Extracted table data from row 2, column 6: 26
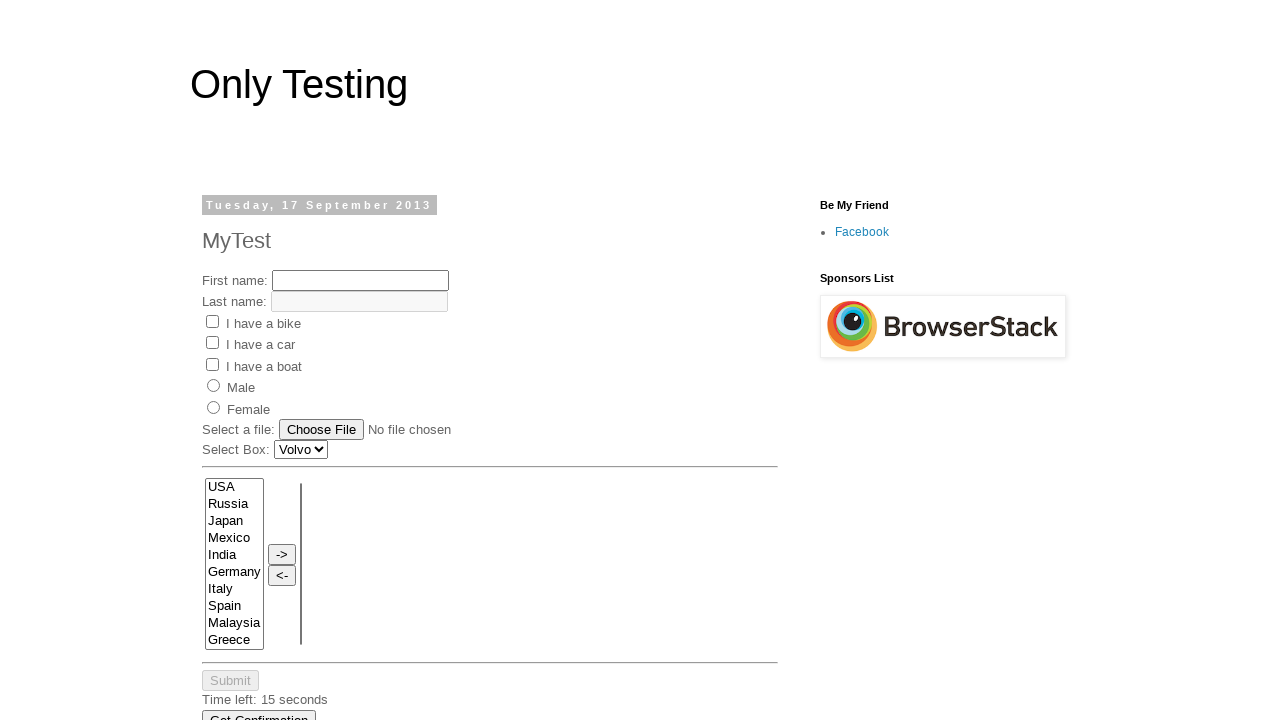

Extracted table data from row 3, column 1: 31
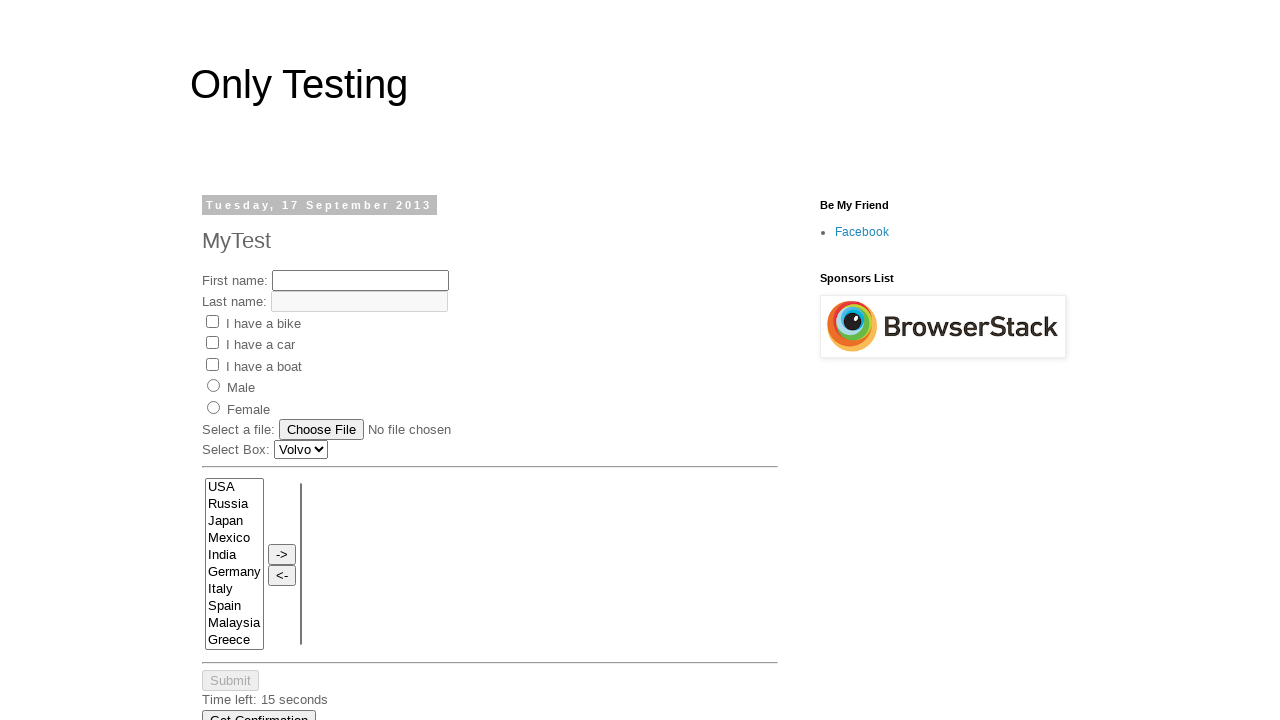

Extracted table data from row 3, column 2: 32
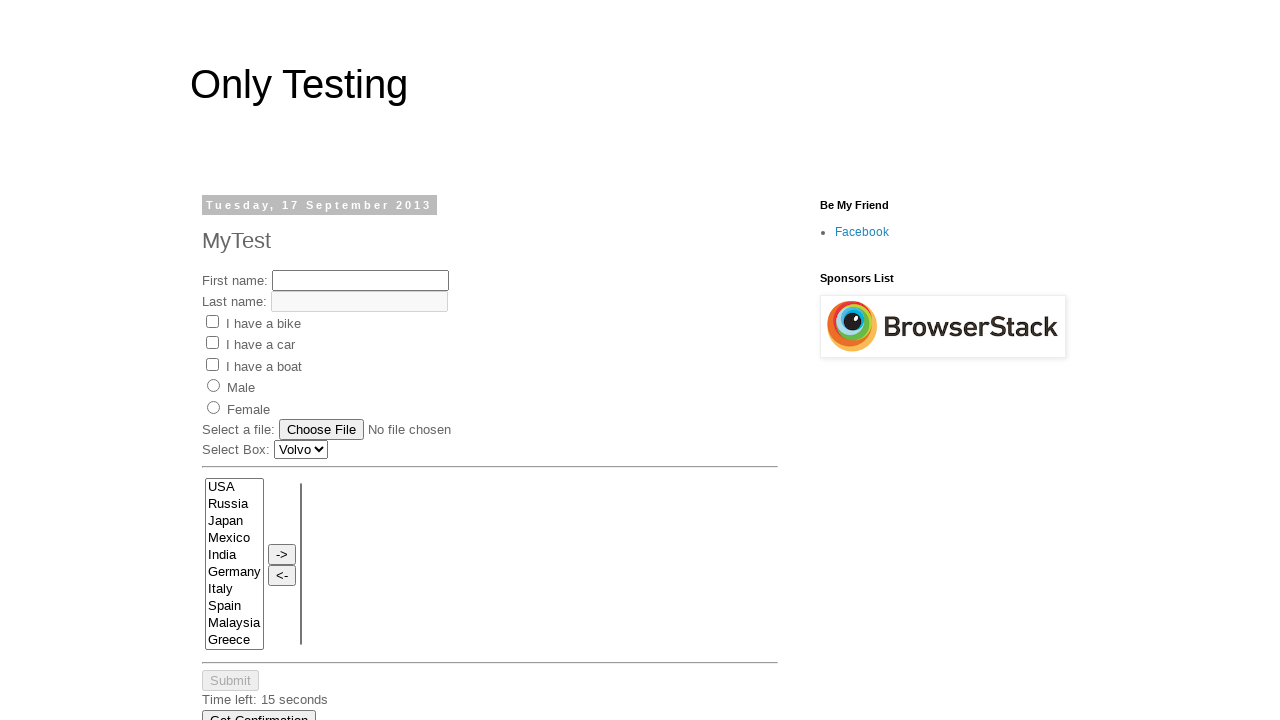

Extracted table data from row 3, column 3: 33
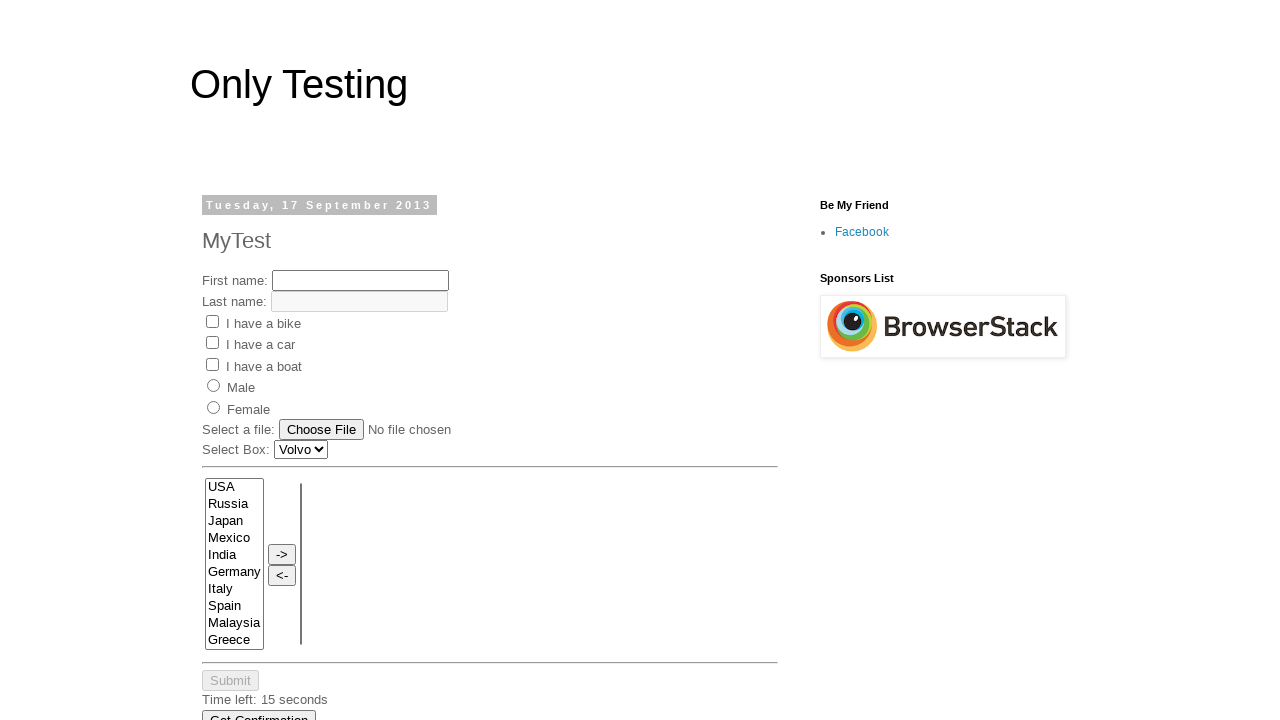

Extracted table data from row 3, column 4: 34
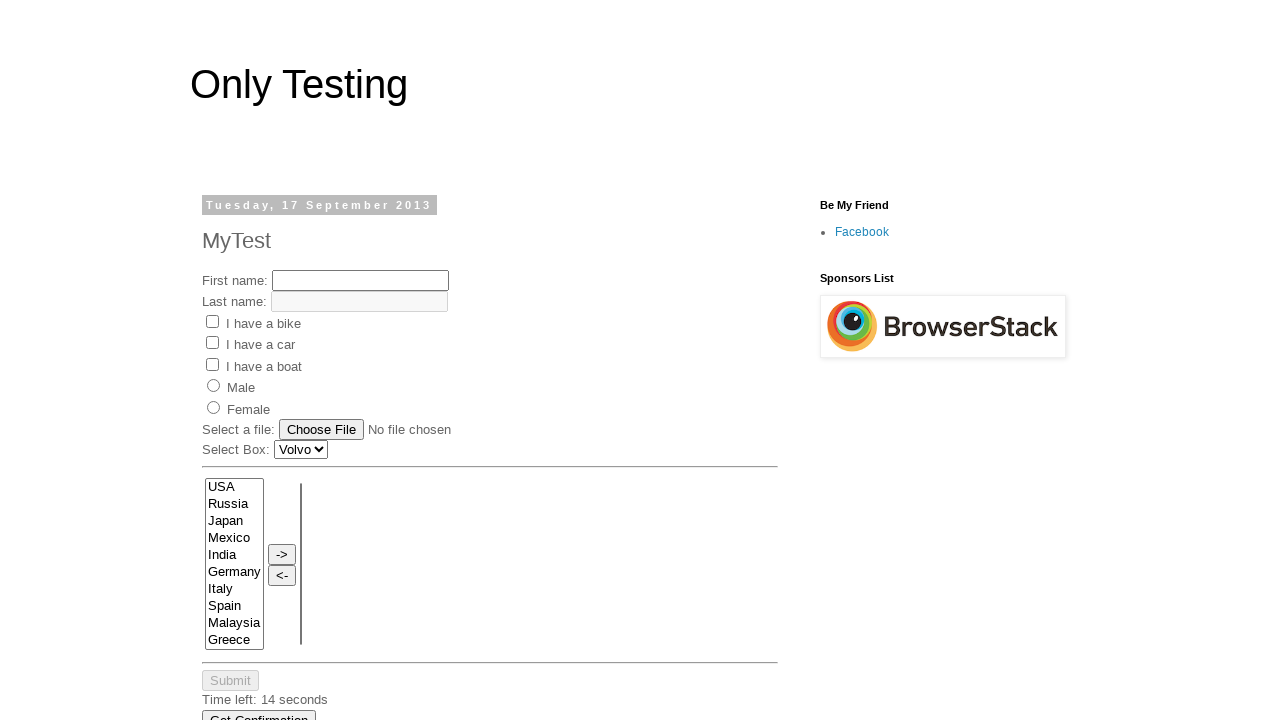

Extracted table data from row 3, column 5: 35
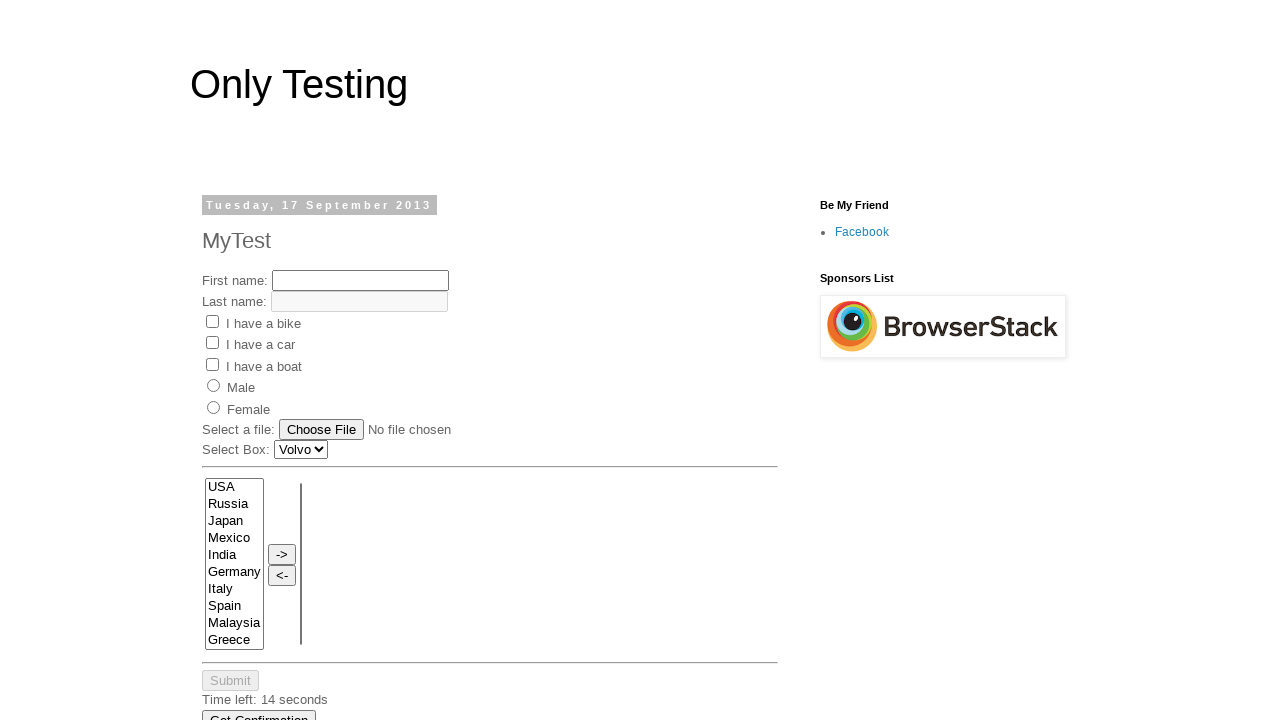

Extracted table data from row 3, column 6: 36
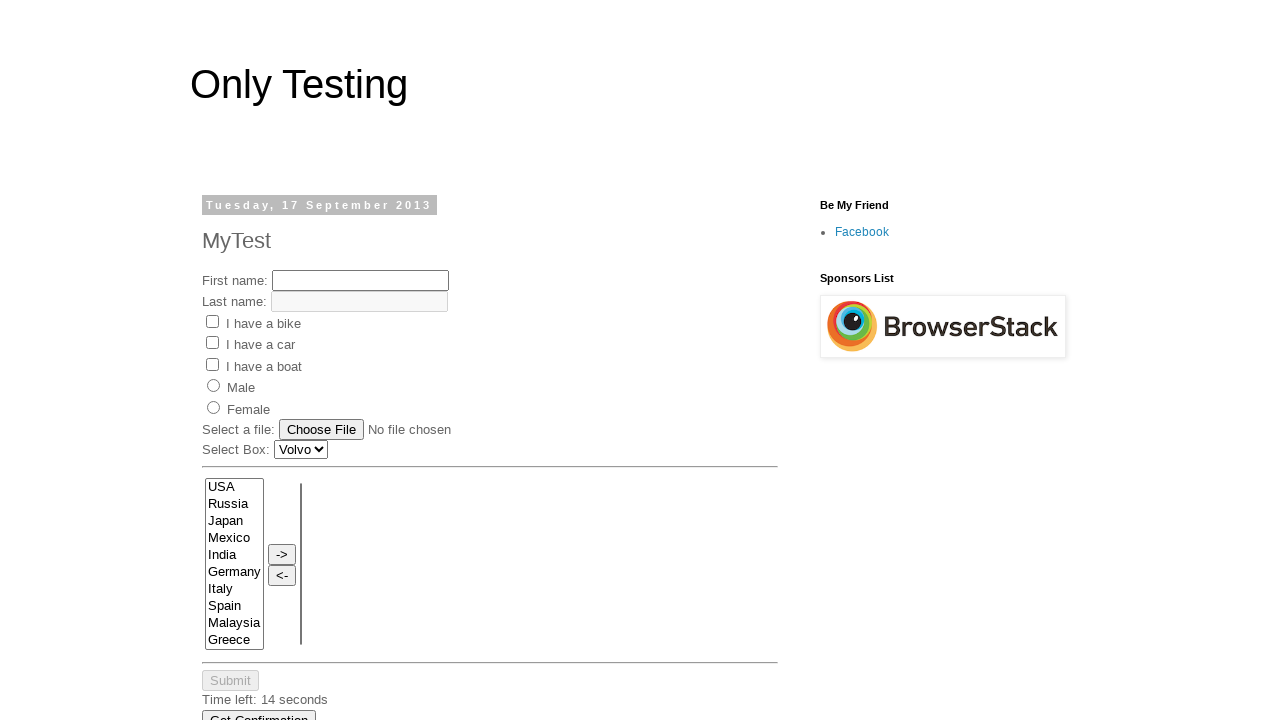

URL verification failed - incorrect URL is open
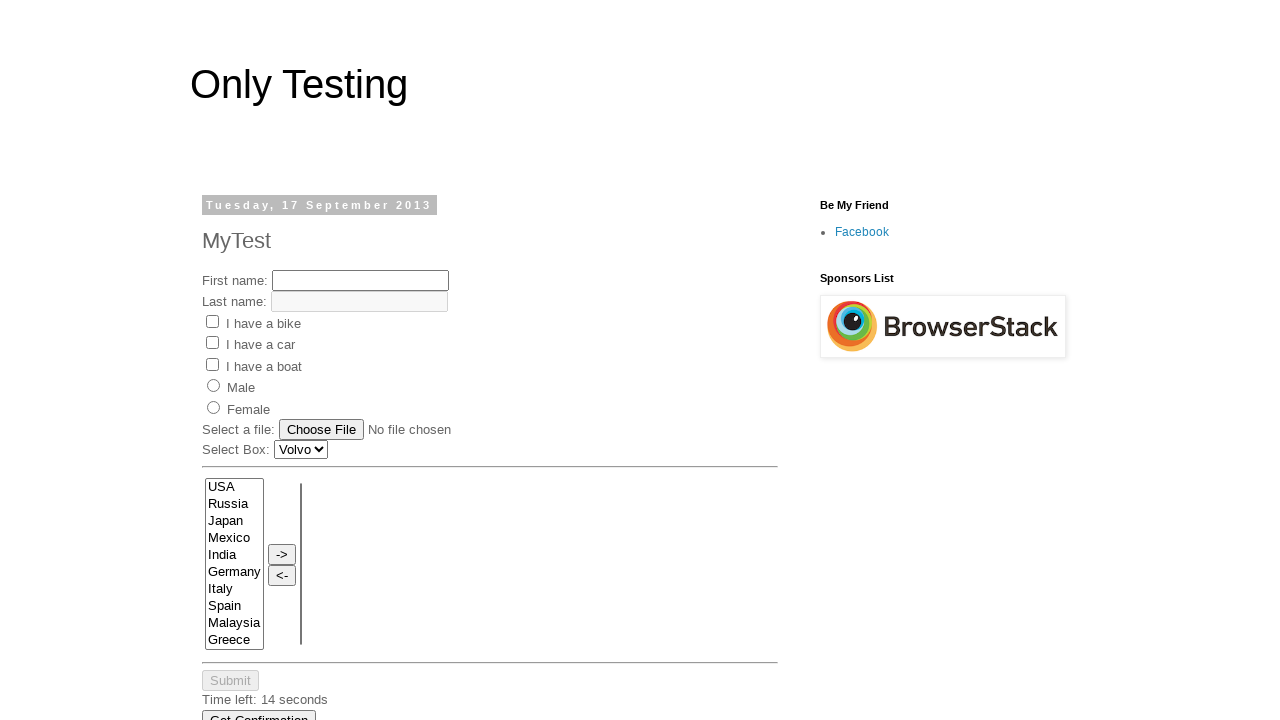

Page title verification passed - test passed
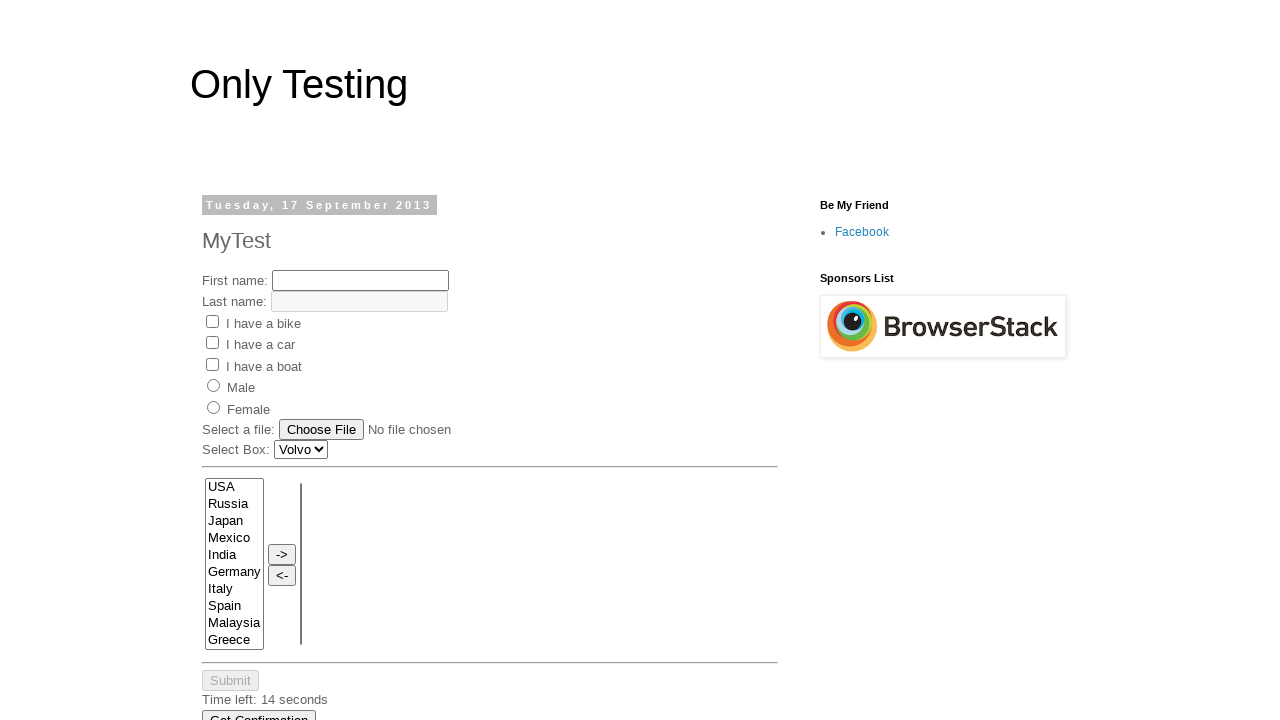

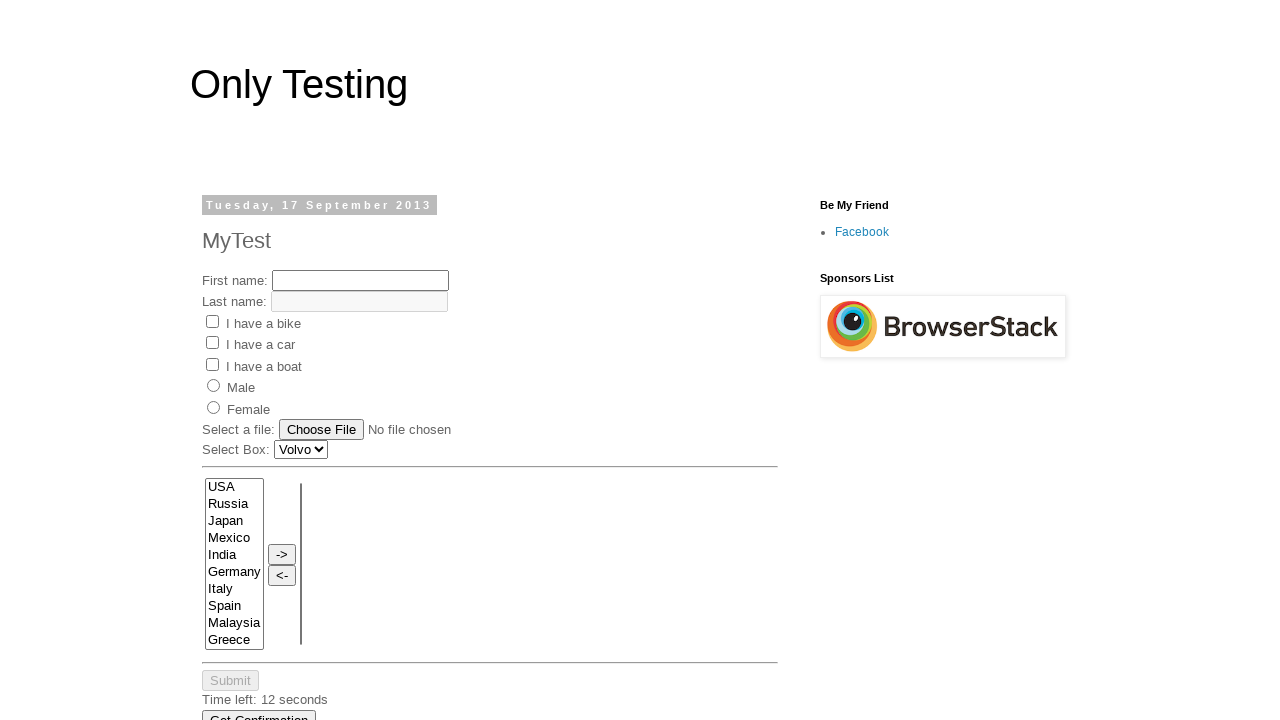